Tests division with a negative number

Starting URL: https://testsheepnz.github.io/BasicCalculator.html

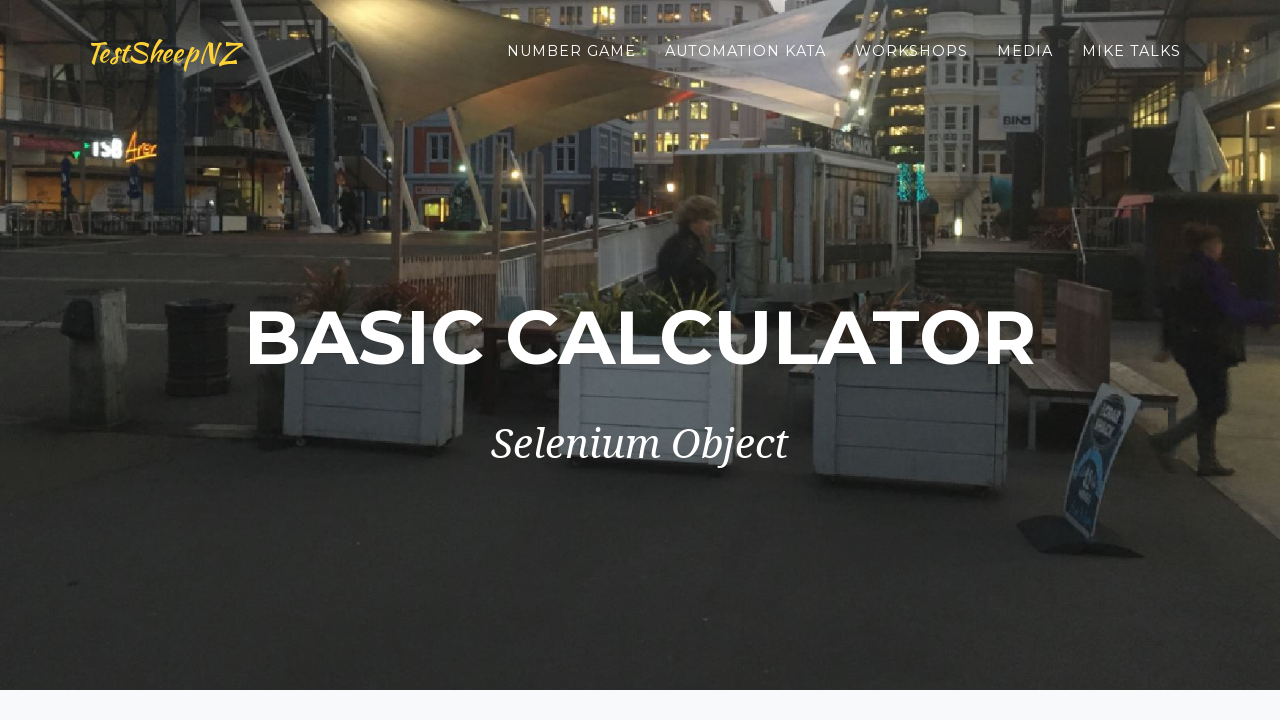

Scrolled down 900 pixels to view calculator
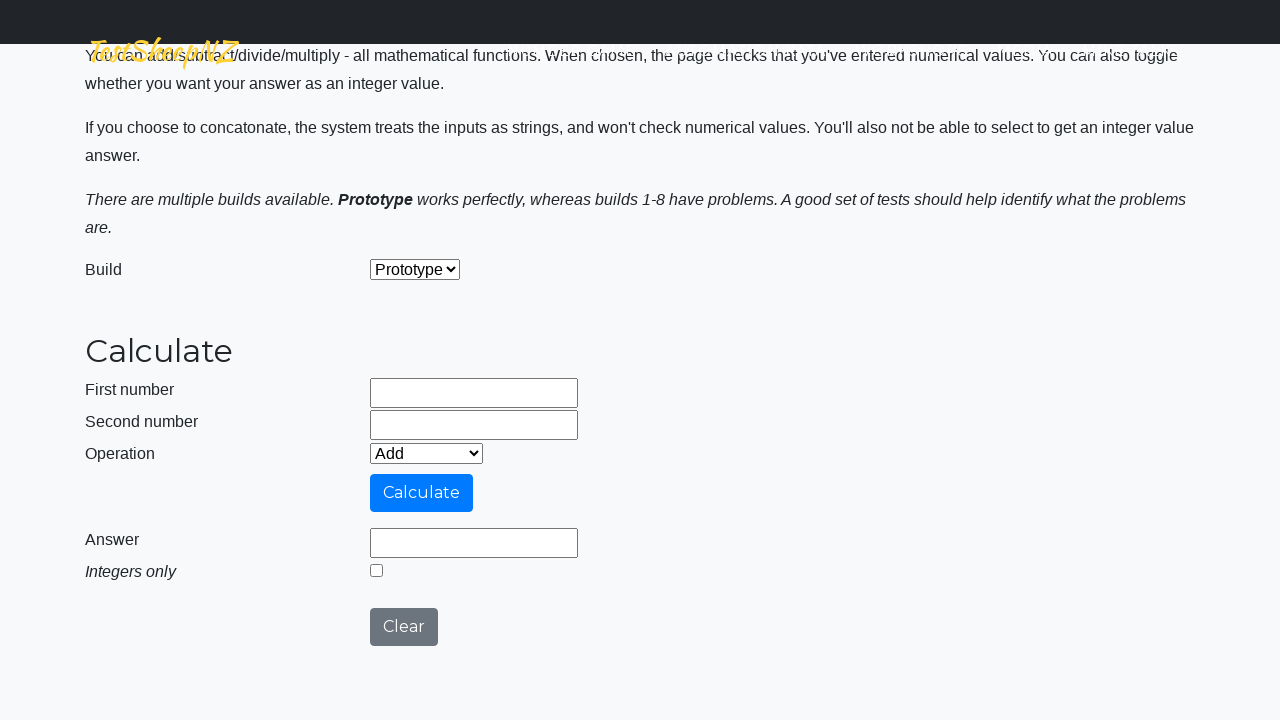

Filled first number field with '5' on #number1Field
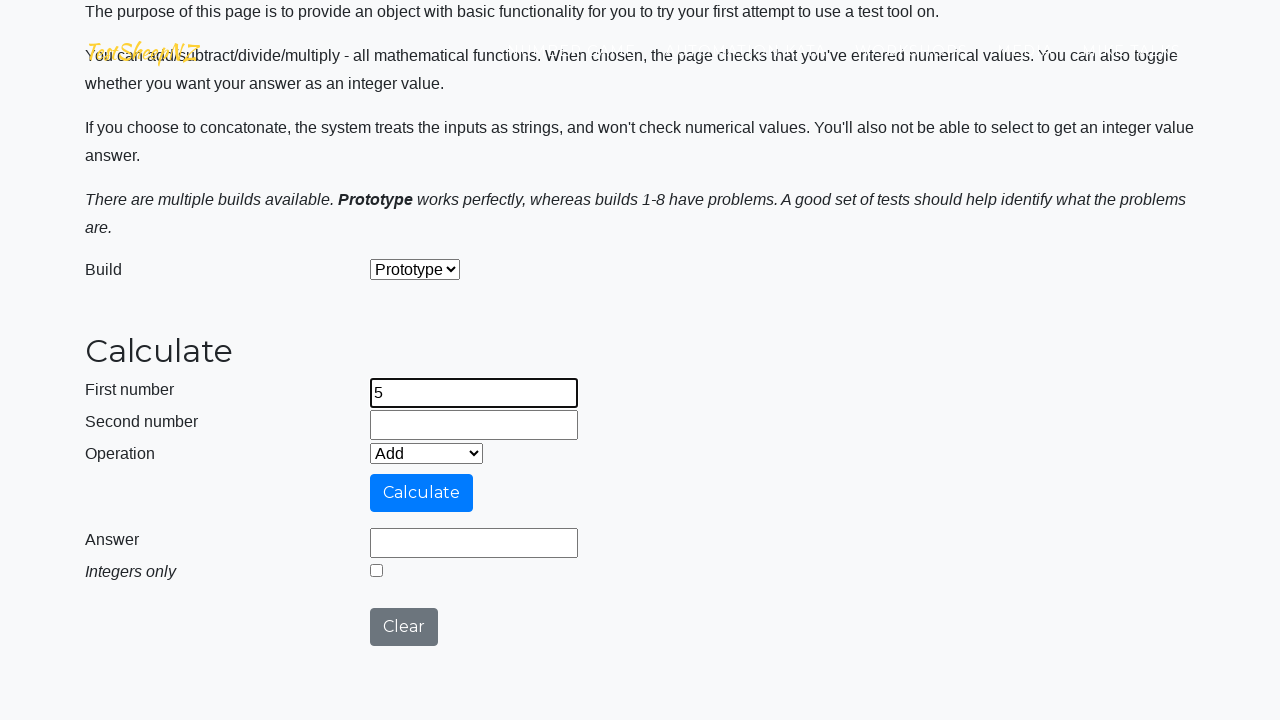

Filled second number field with '-5' (negative number) on #number2Field
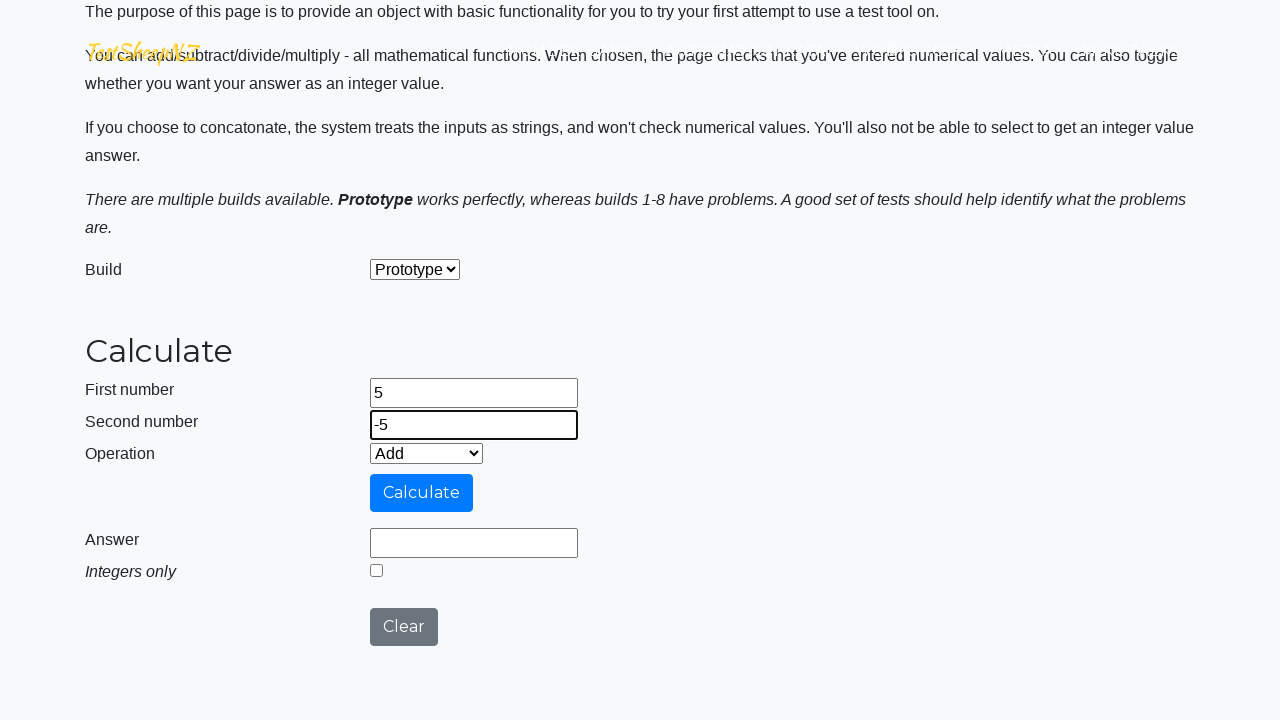

Selected 'Divide' operation from dropdown on #selectOperationDropdown
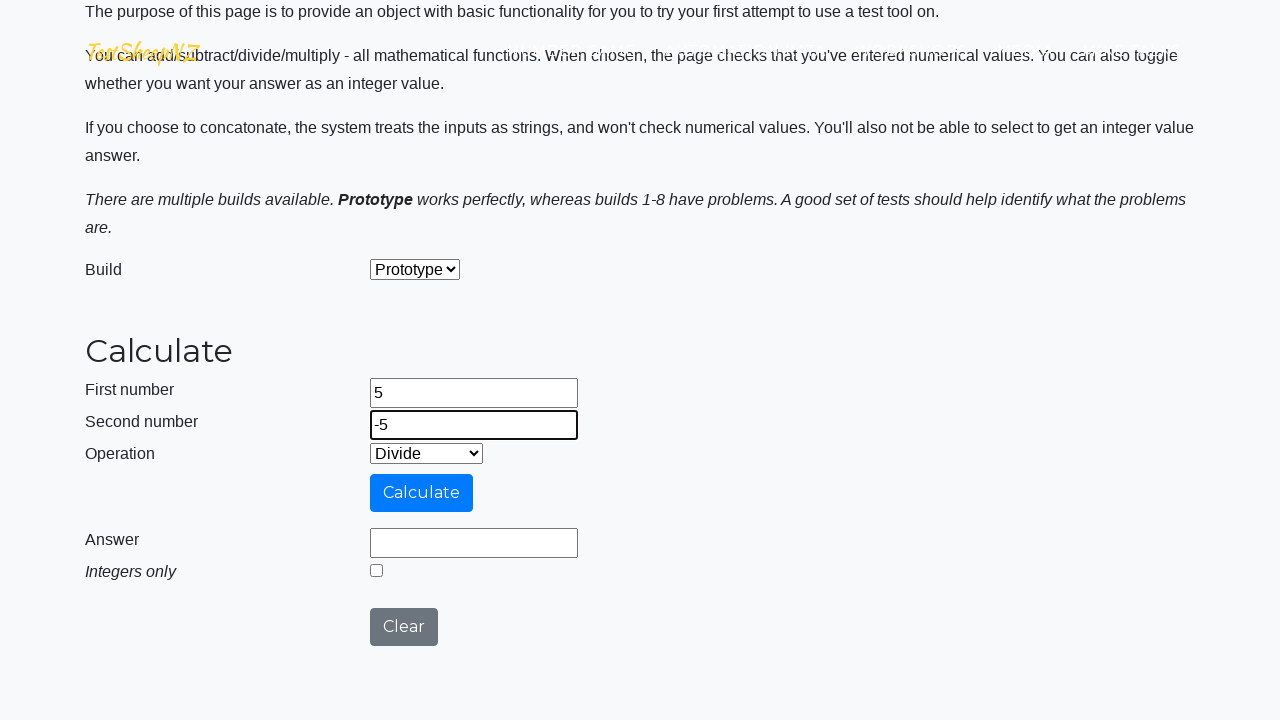

Clicked calculate button at (422, 493) on #calculateButton
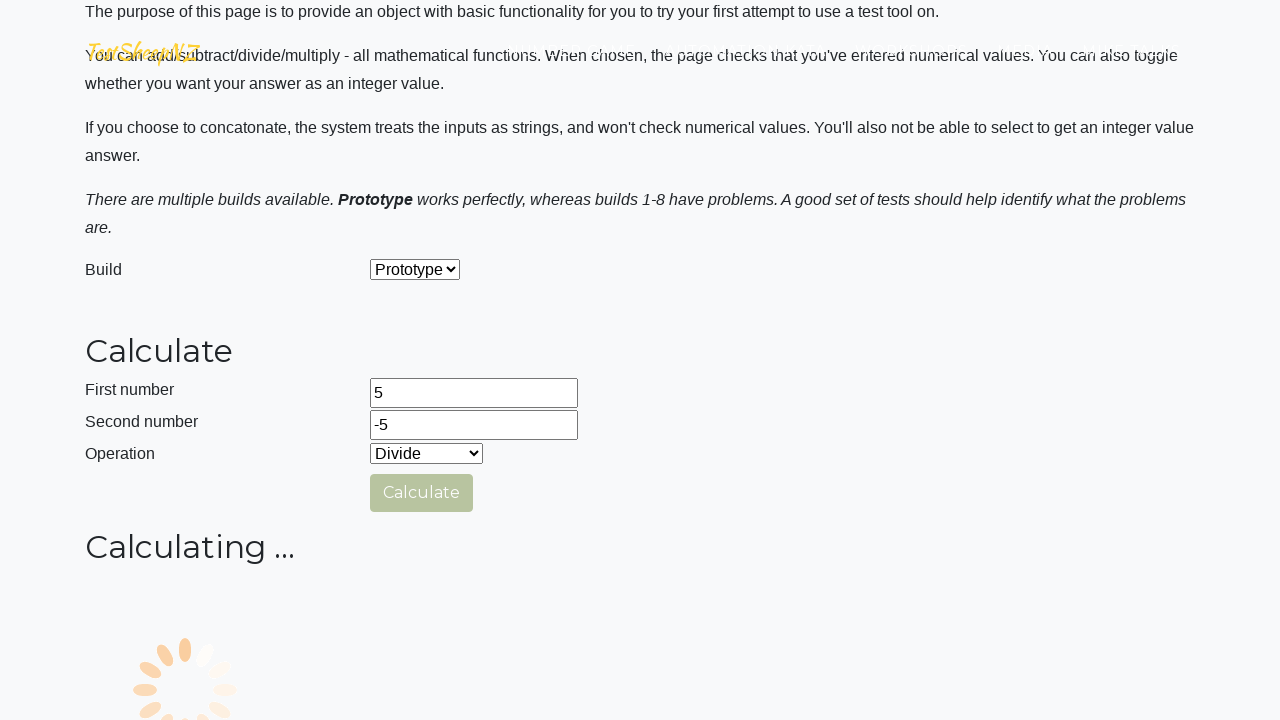

Answer field loaded with result
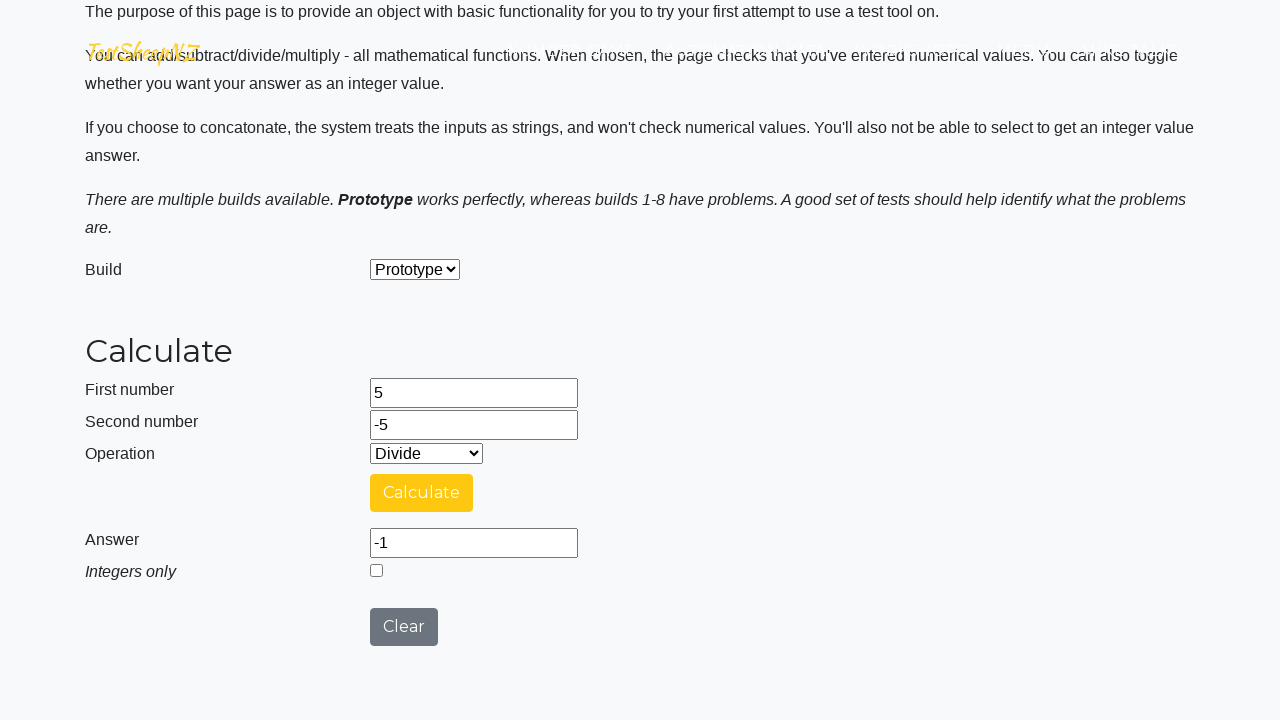

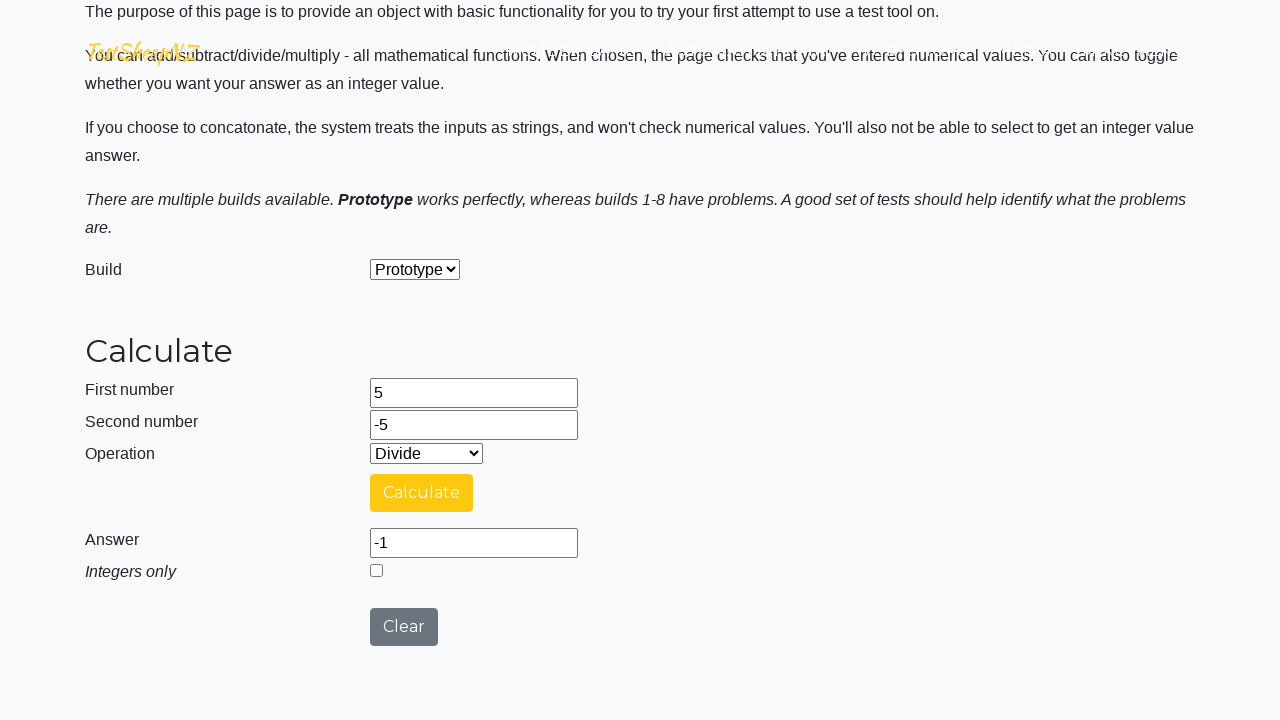